Tests the Gifts navigation menu by hovering over the Gifts link to trigger a dropdown/submenu and verifies the submenu content appears.

Starting URL: https://www.tkmaxx.com/uk/en/

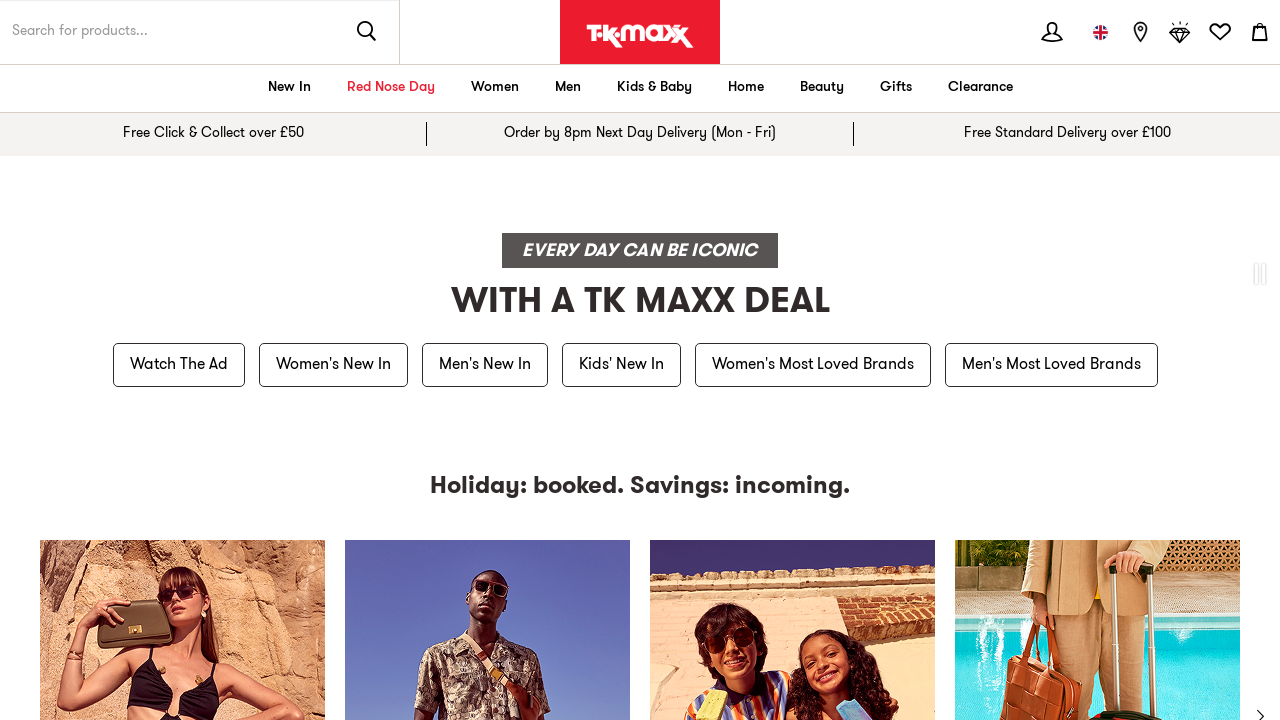

Hovered over Gifts navigation link to trigger dropdown menu at (896, 88) on (//a[@title='Gifts'])[1]
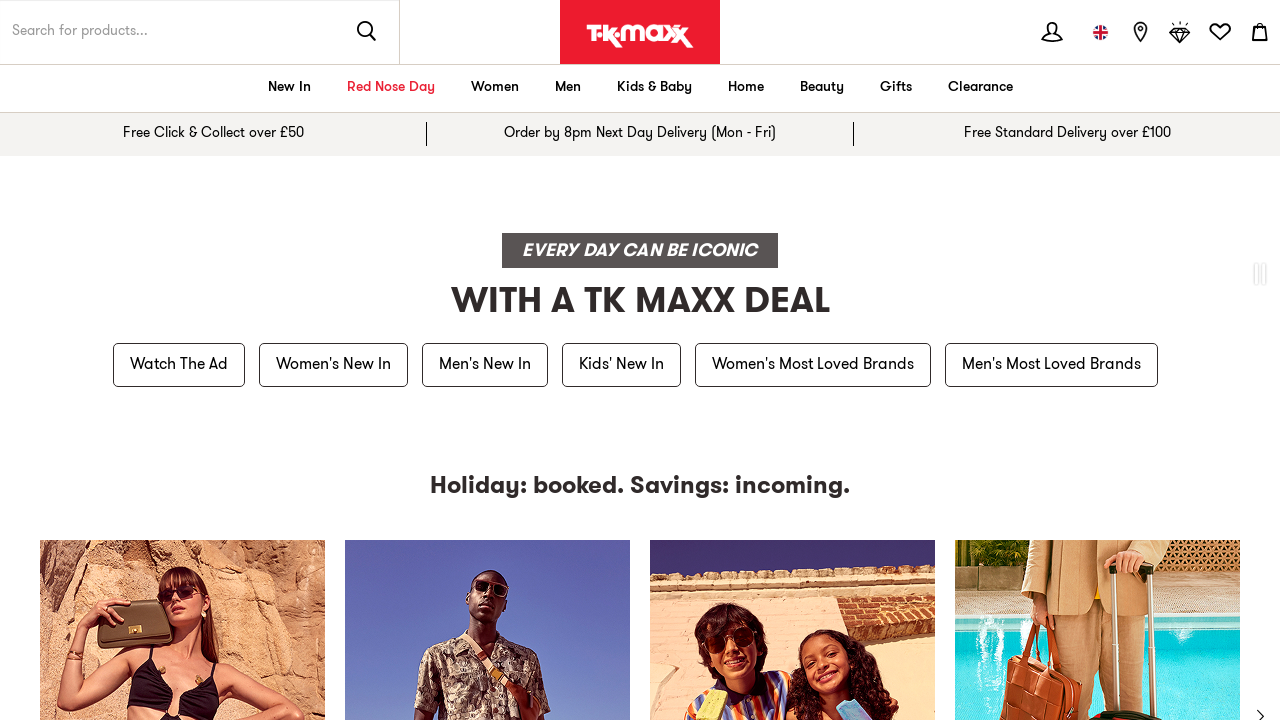

Gifts submenu dropdown content loaded and appeared
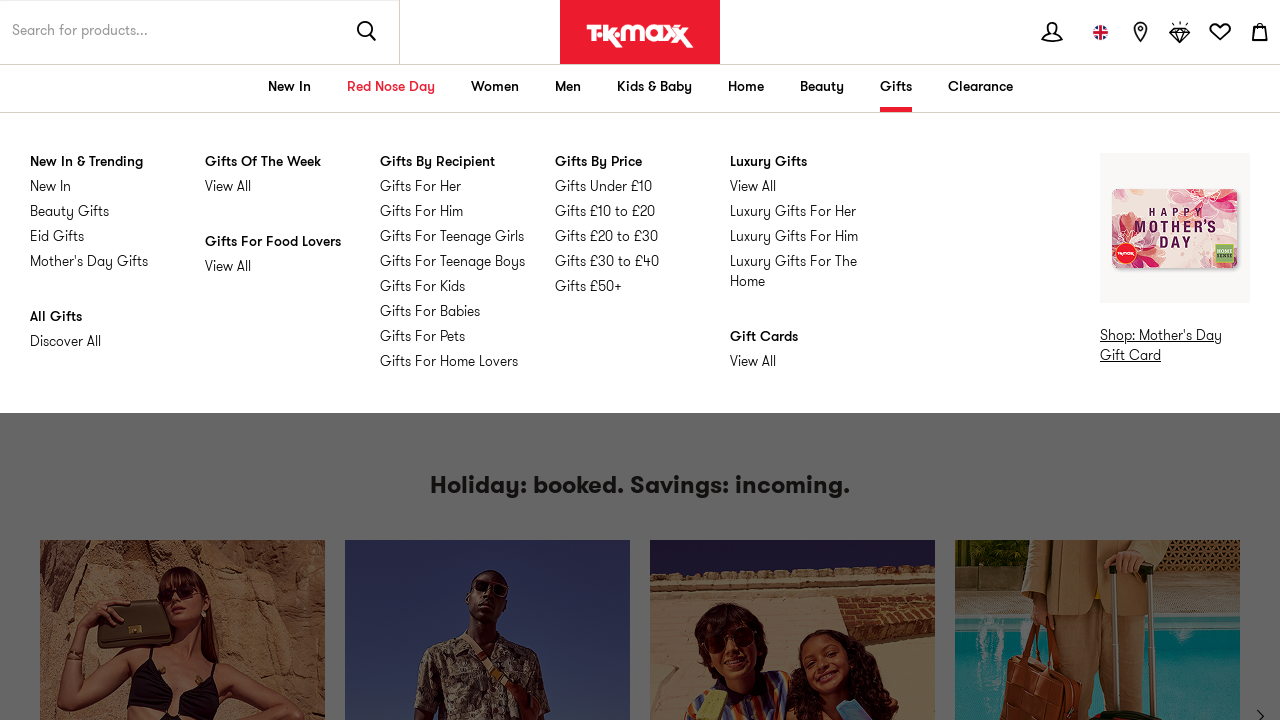

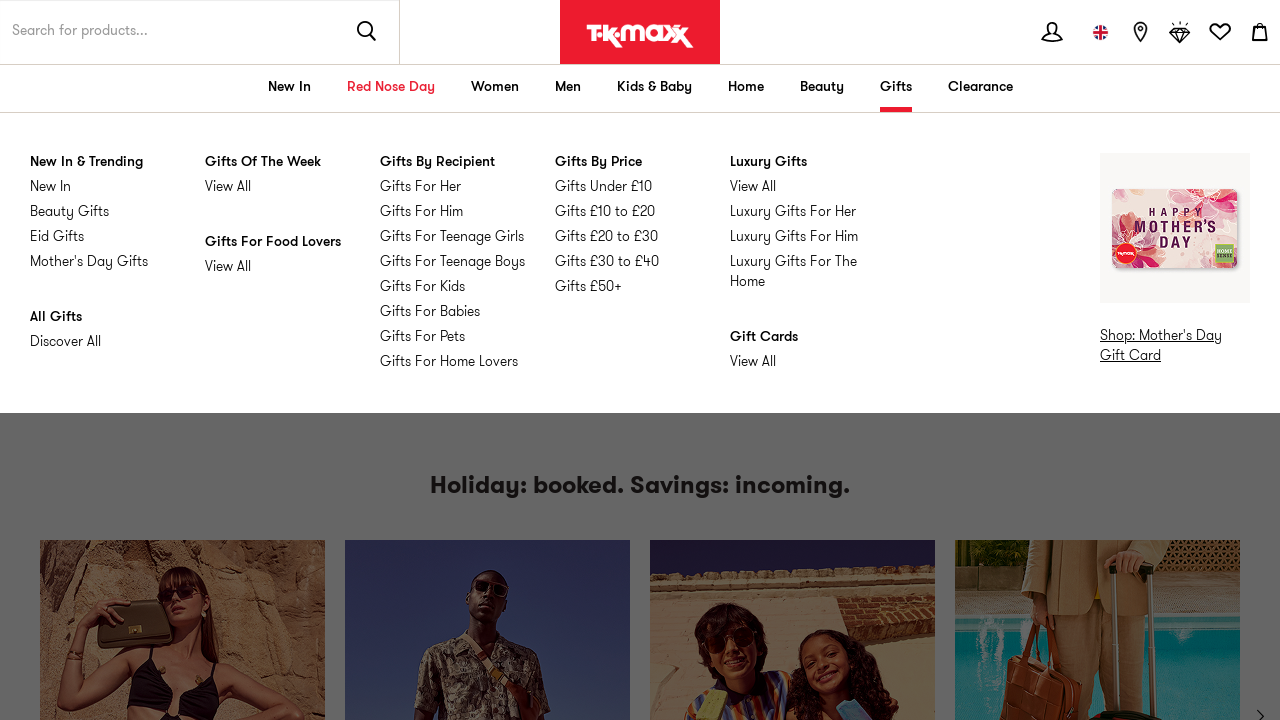